Tests prompt alert functionality by clicking the prompt button on the letcode.in alert testing page

Starting URL: https://letcode.in/alert

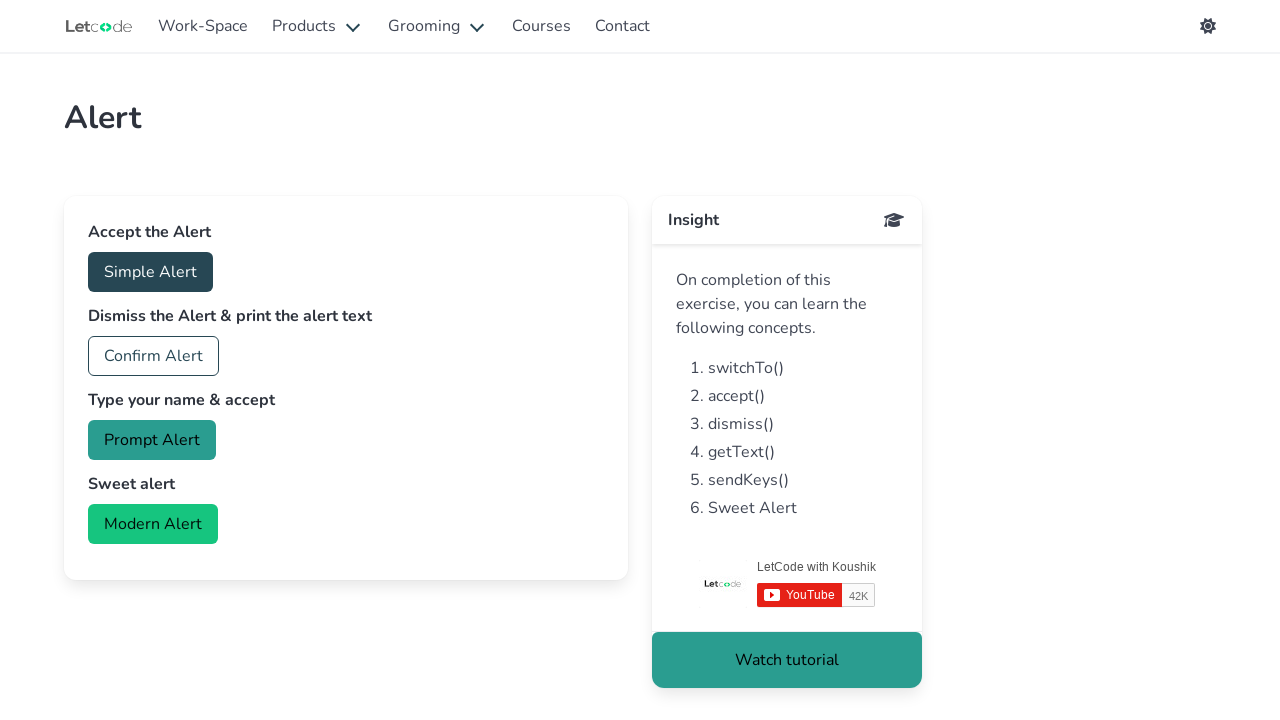

Clicked the prompt alert button on letcode.in alert testing page at (152, 440) on xpath=//button[@id='prompt']
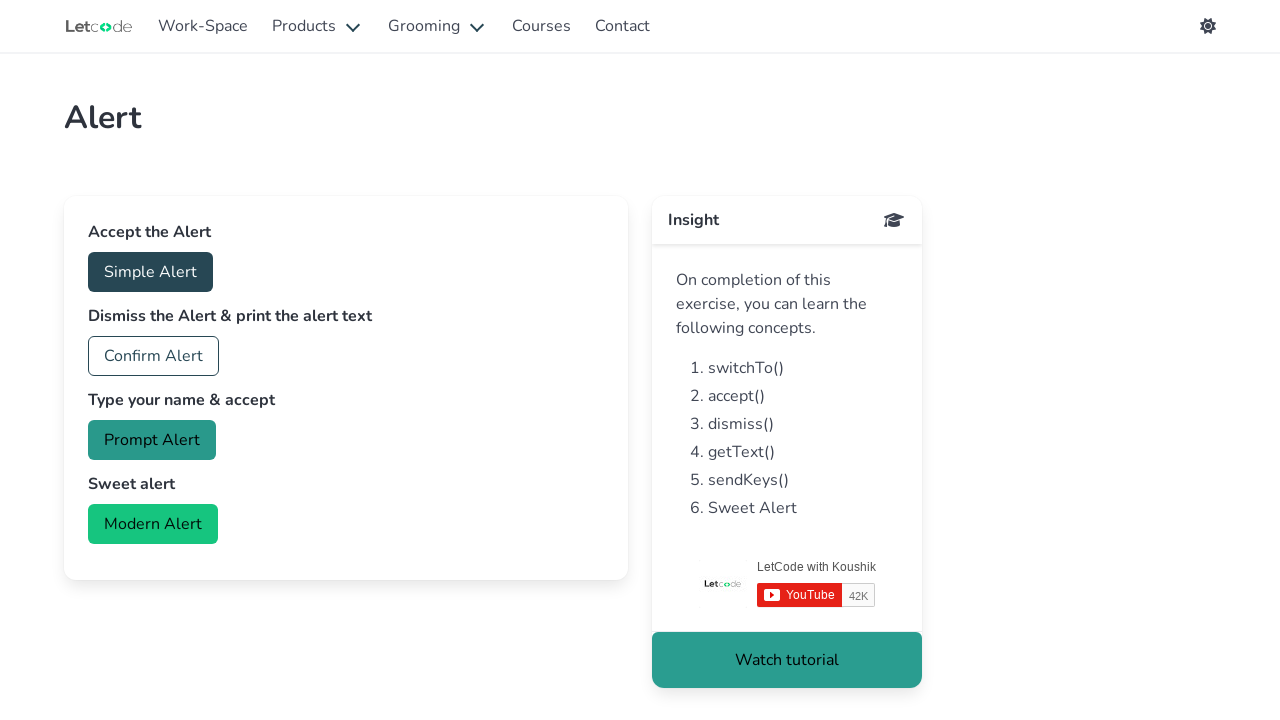

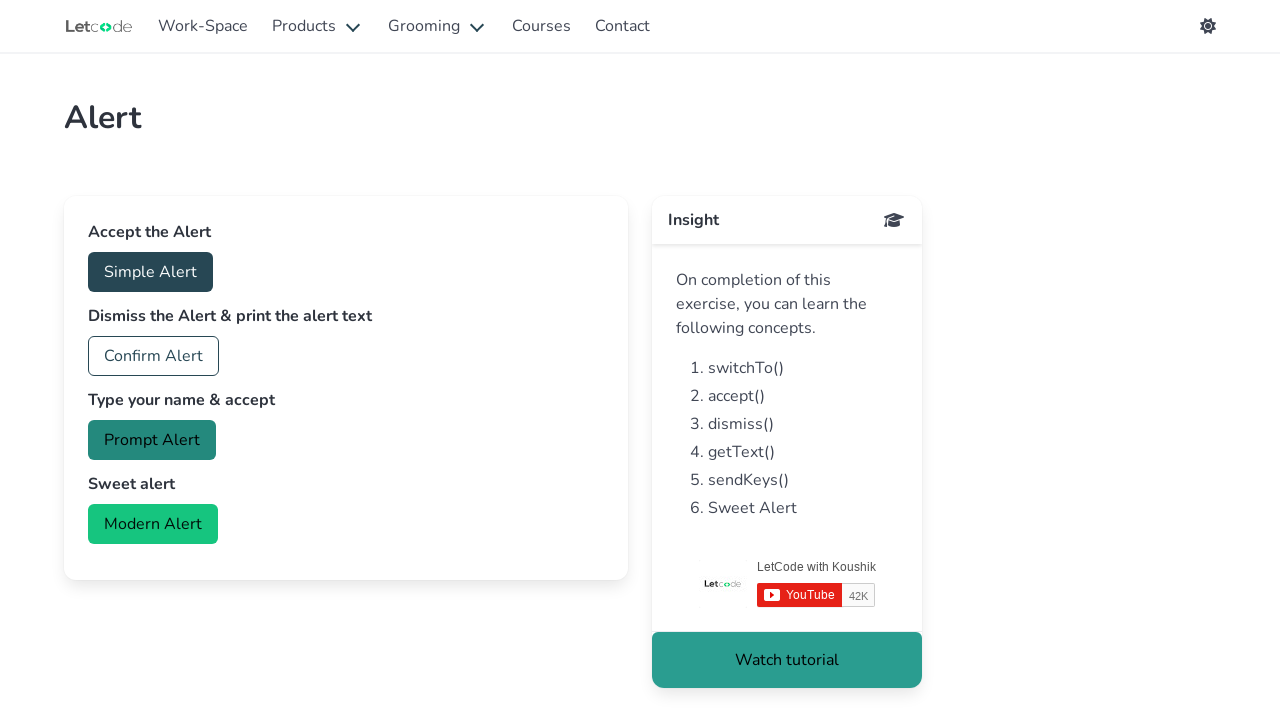